Navigates to WiseQuarter homepage and verifies that the current URL contains "wisequarter"

Starting URL: https://www.wisequarter.com

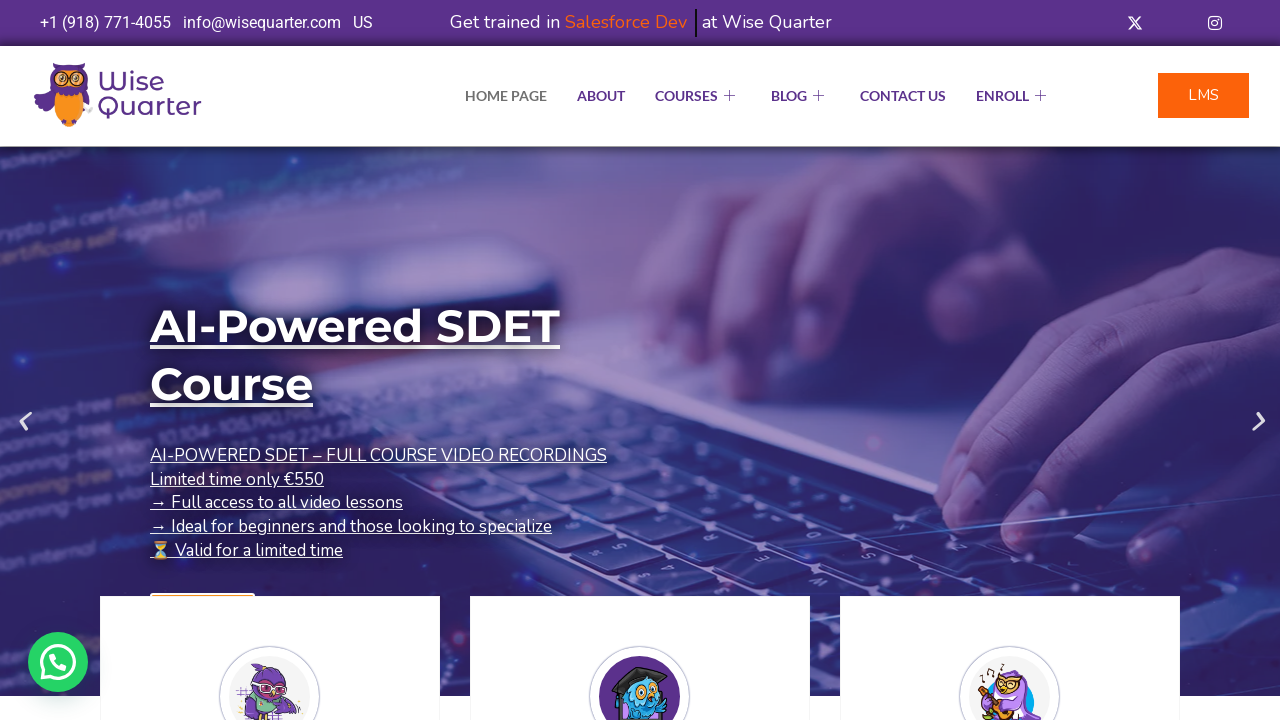

Navigated to WiseQuarter homepage at https://www.wisequarter.com
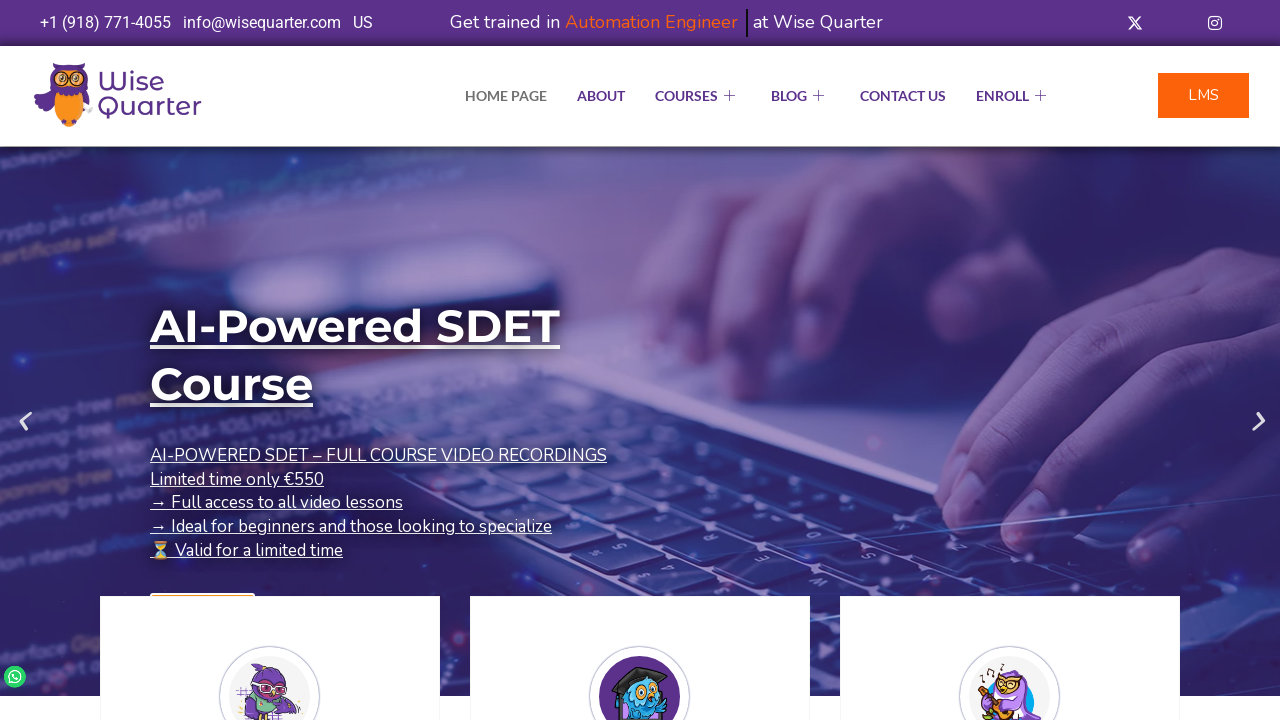

Page loaded with domcontentloaded state
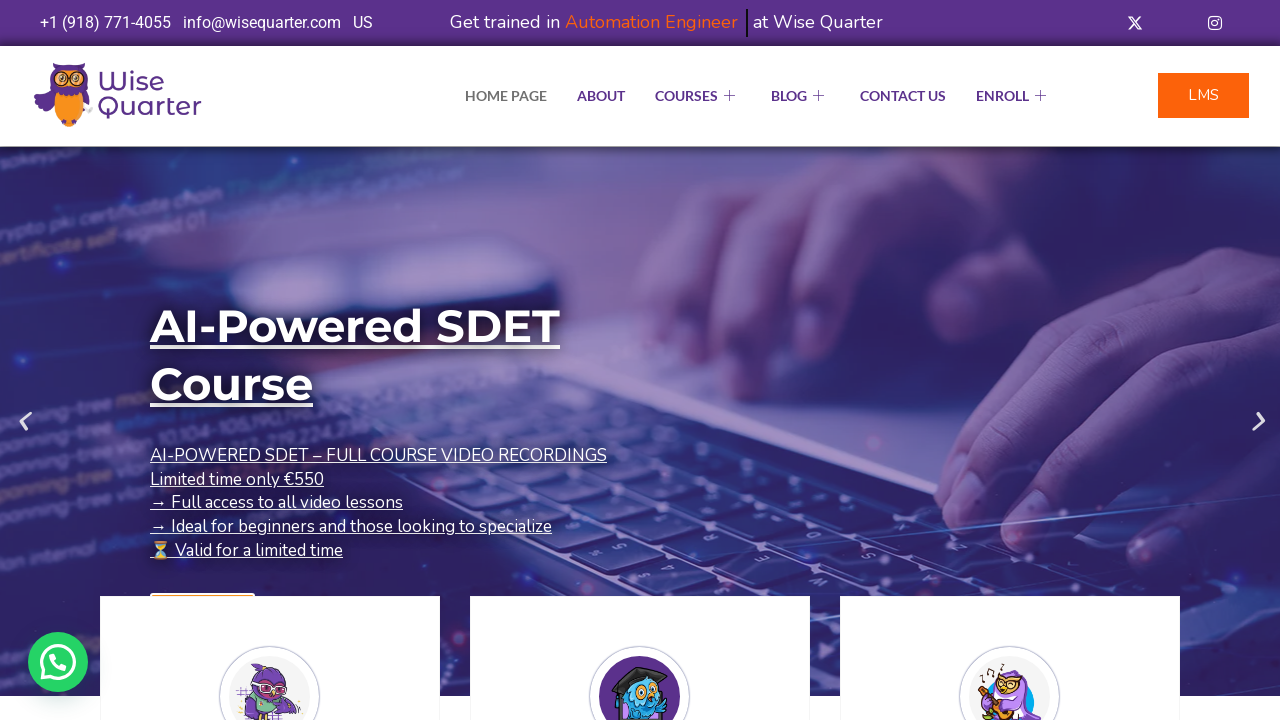

Verified that current URL contains 'wisequarter': https://wisequarter.com/
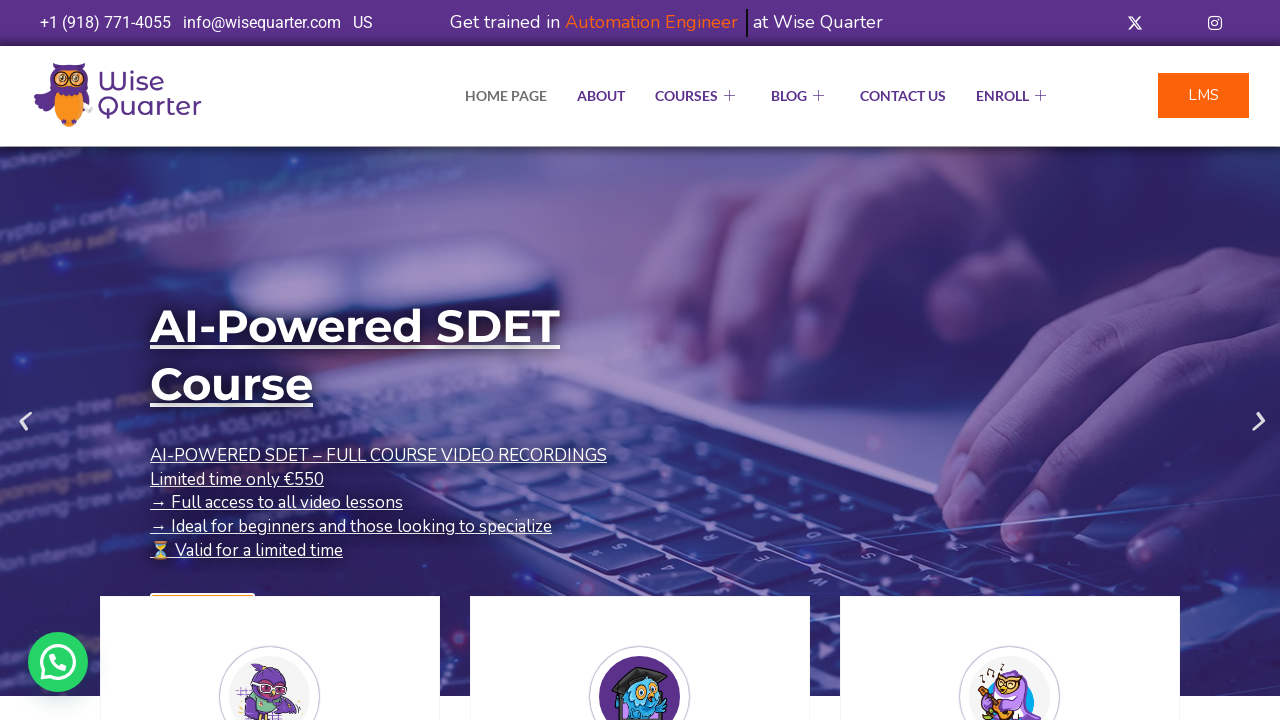

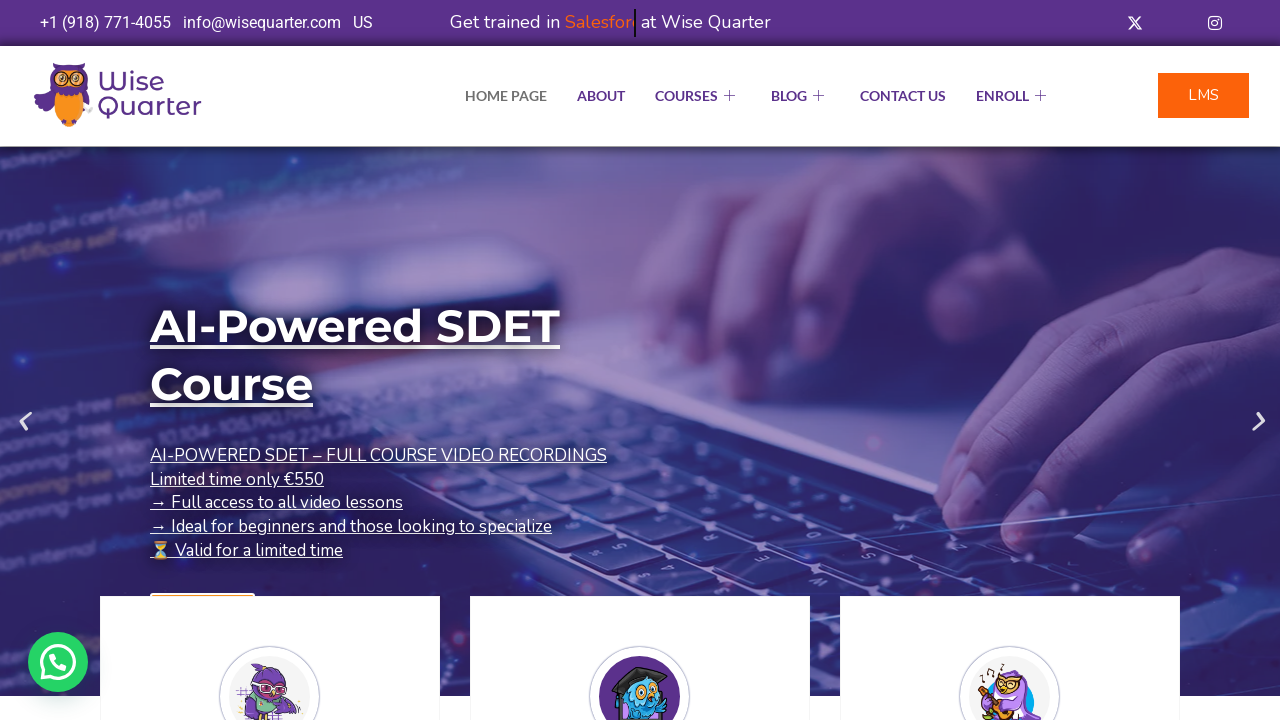